Navigates to a math challenge page and retrieves a value from an input element for calculation purposes

Starting URL: https://suninjuly.github.io/math.html

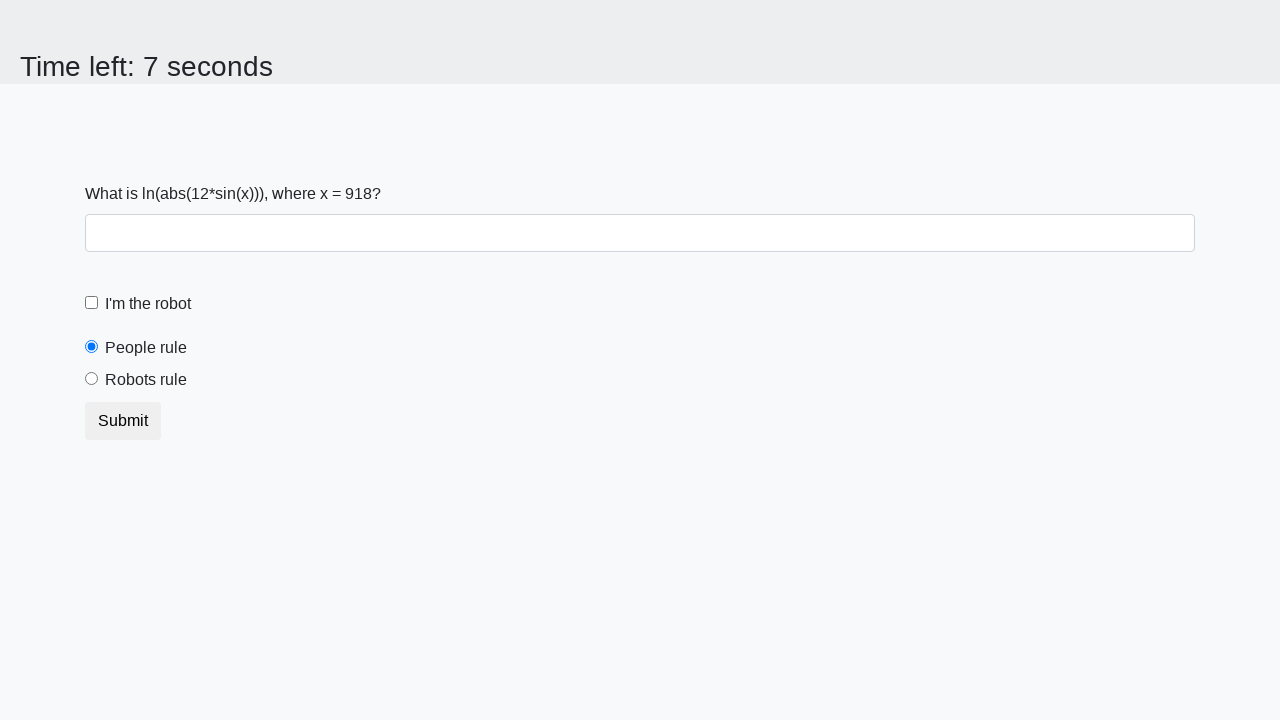

Waited for input value element to be visible
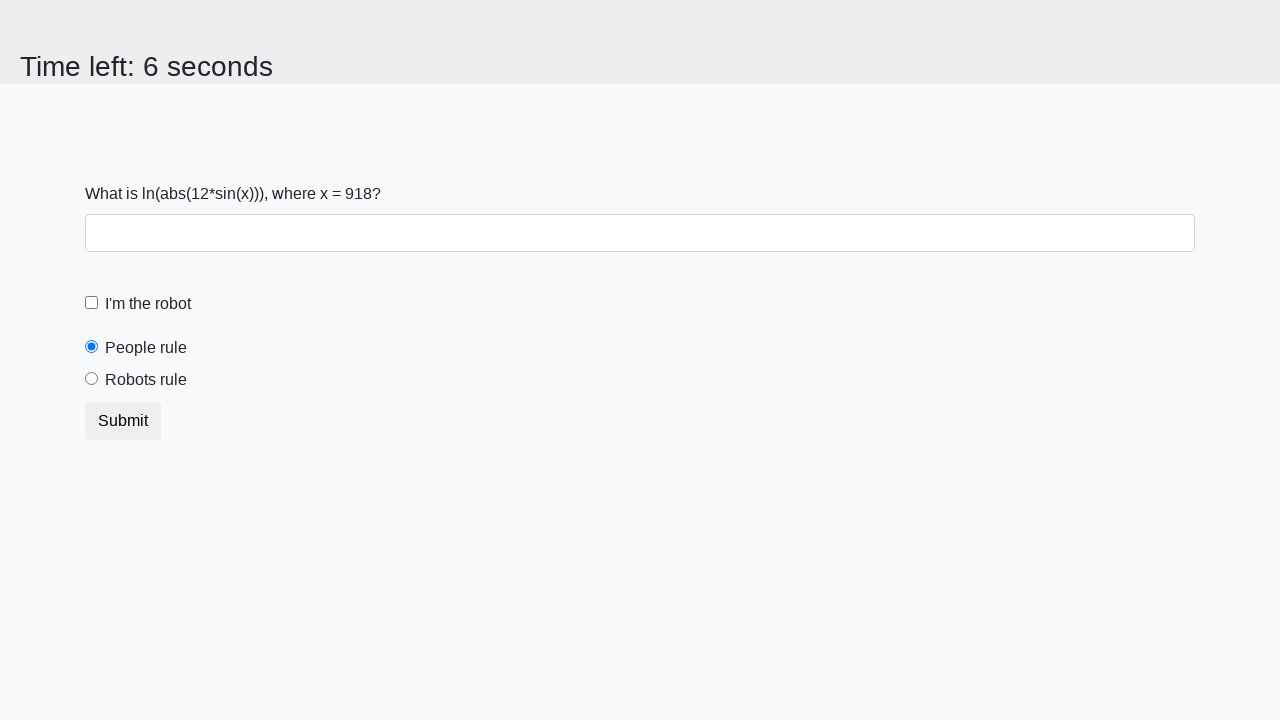

Retrieved text content from input value element
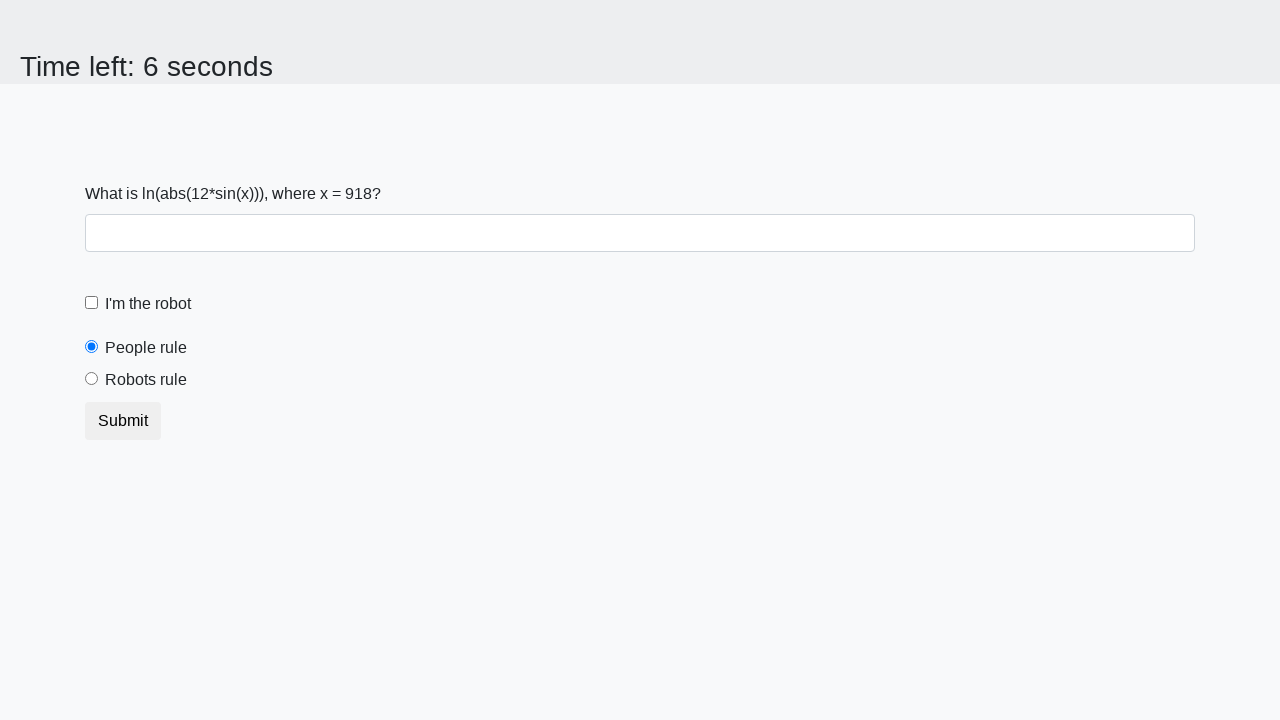

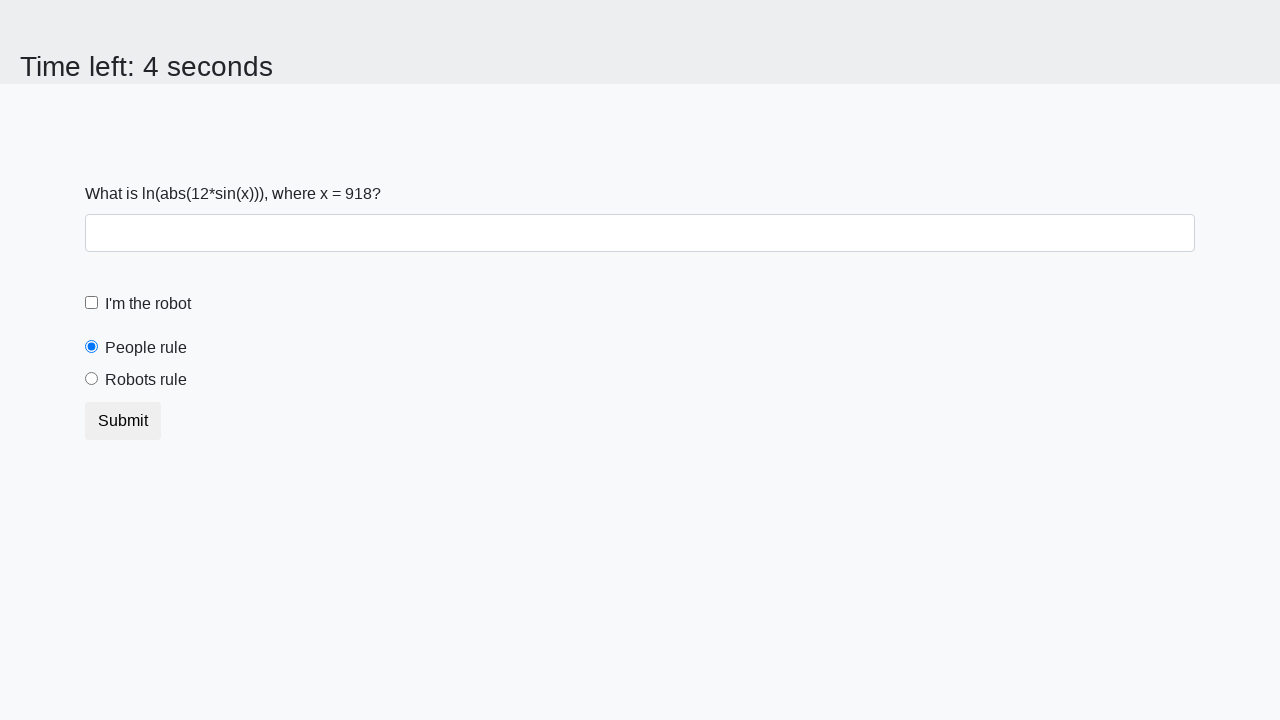